Tests the search/filter functionality on the GreenKart offers page by entering "Rice" in the search field and verifying that the table filters to show only items containing "Rice"

Starting URL: https://rahulshettyacademy.com/greenkart/#/offers

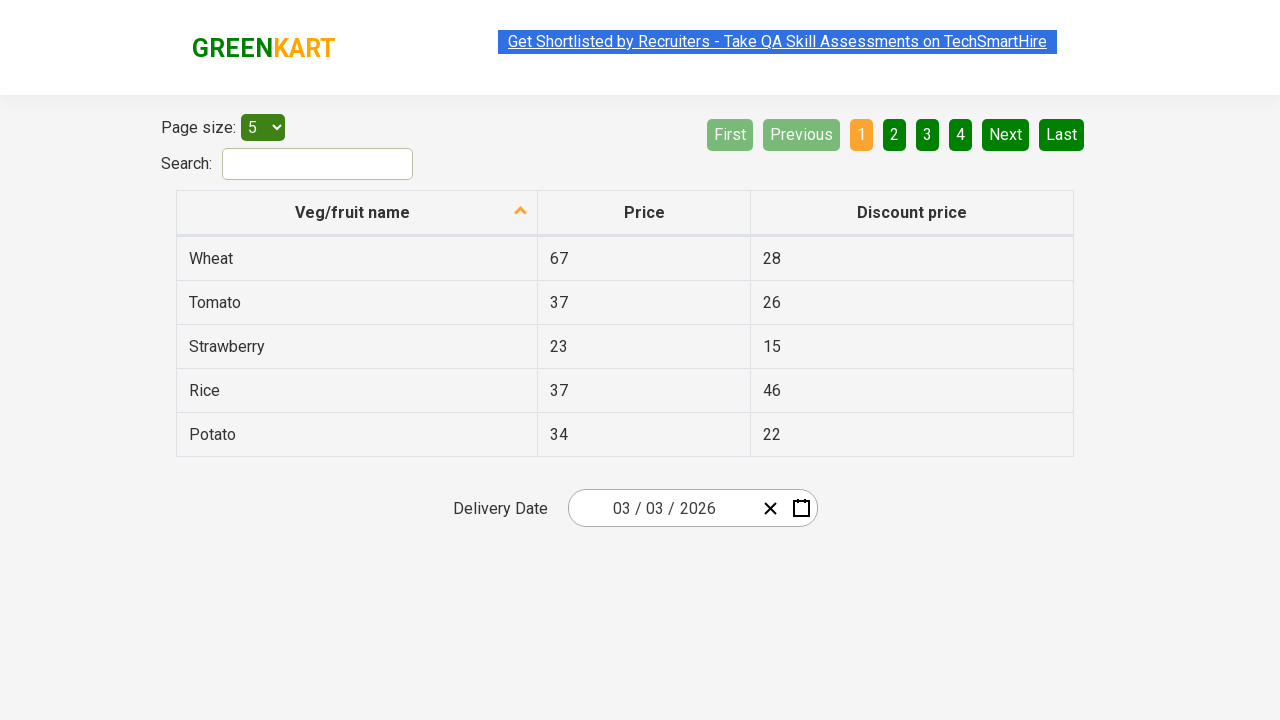

Entered 'Rice' into the search field on #search-field
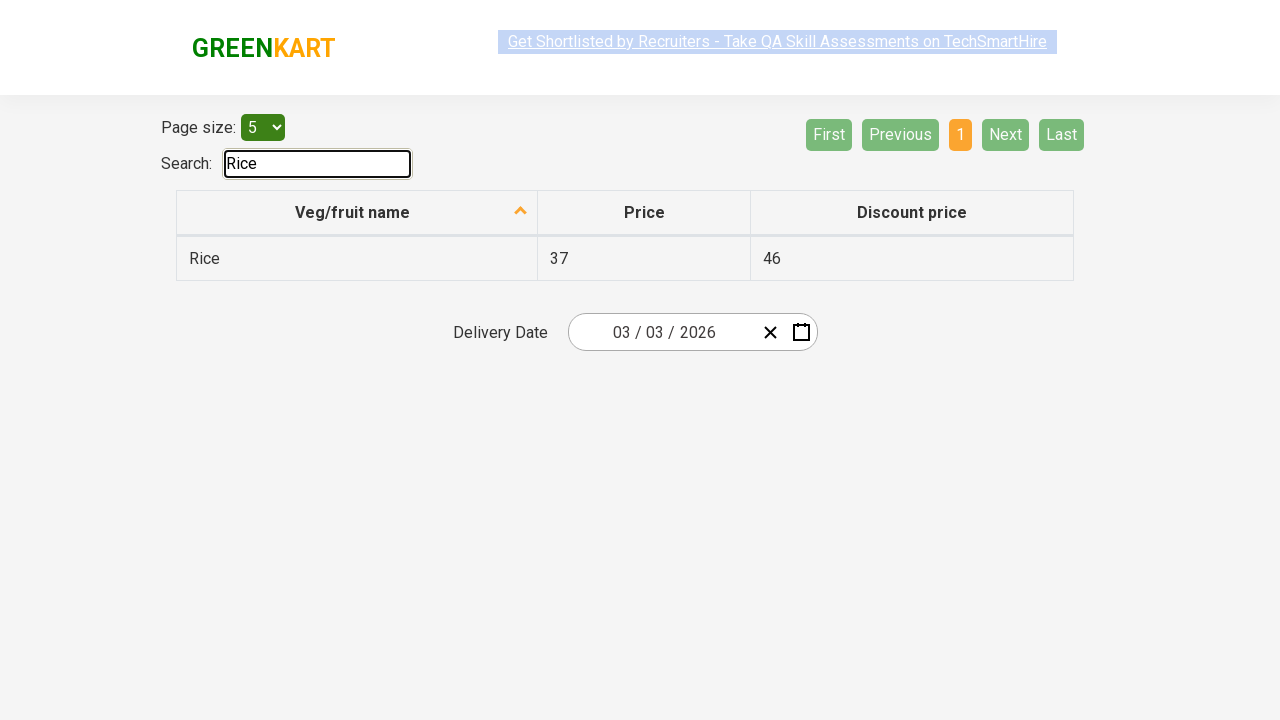

Waited 2 seconds for table to update with filtered results
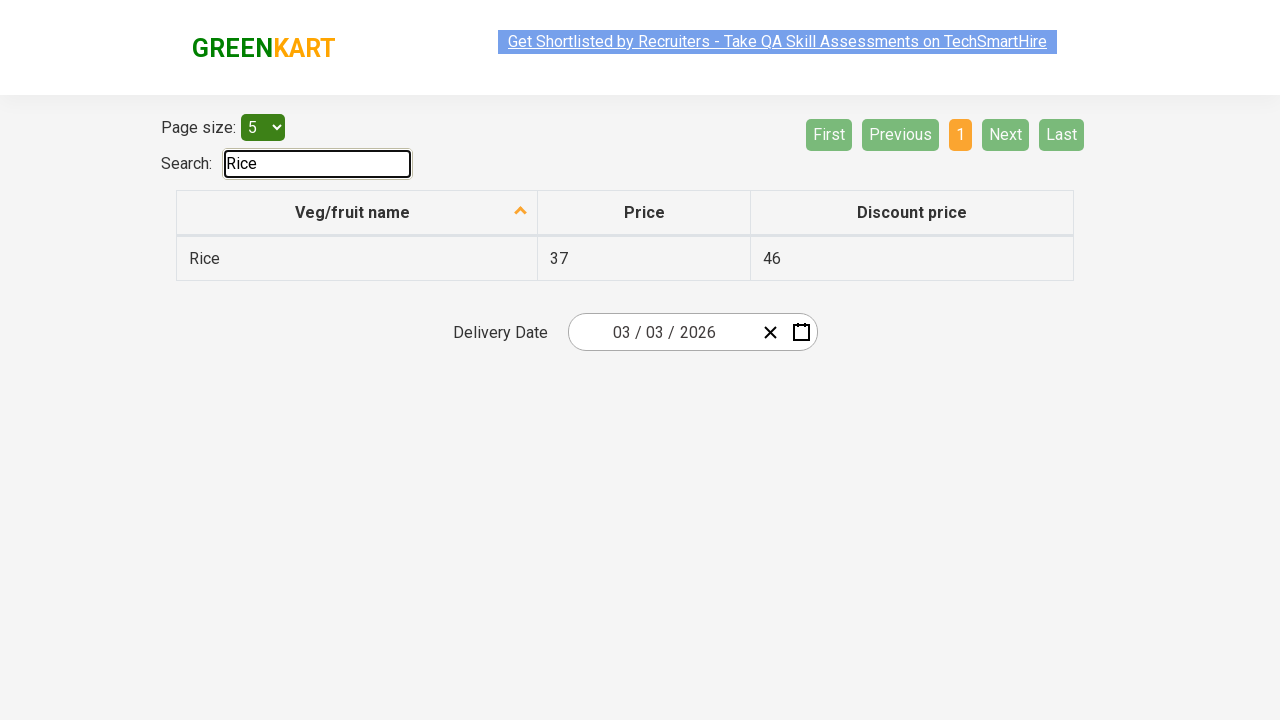

Table rows became visible
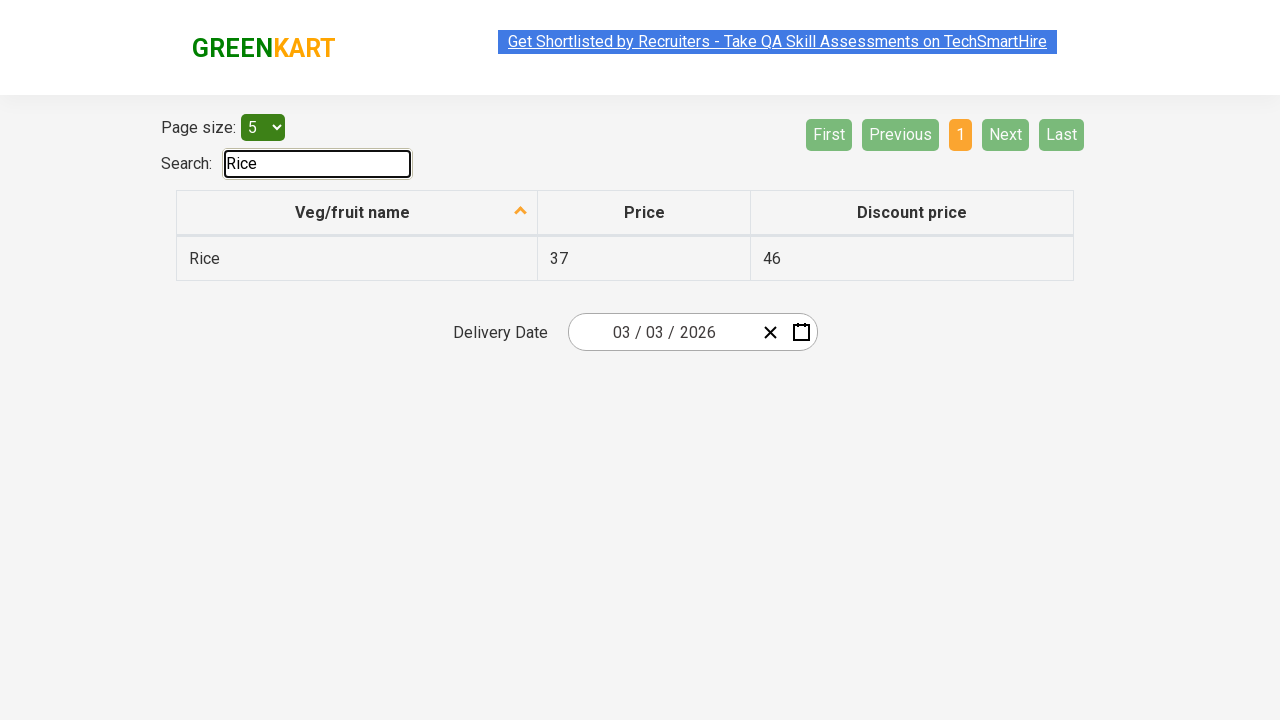

Retrieved all table rows from first column
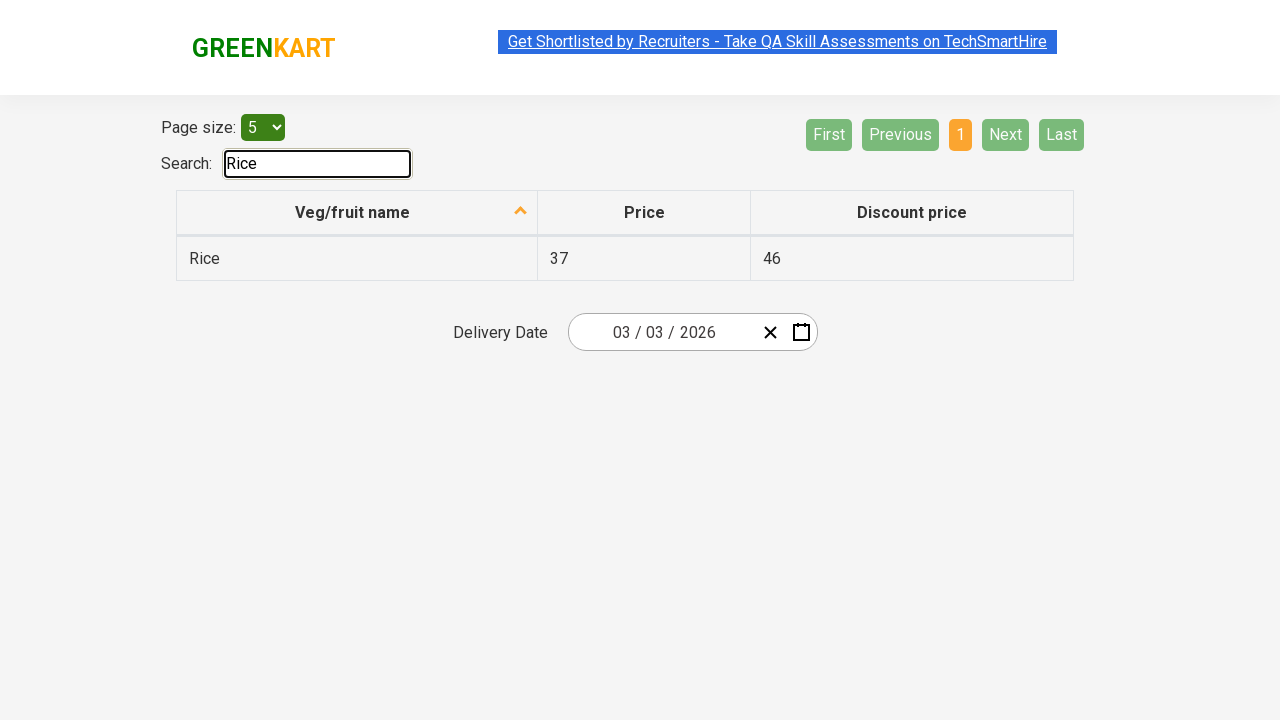

Verified that row contains 'Rice': Rice
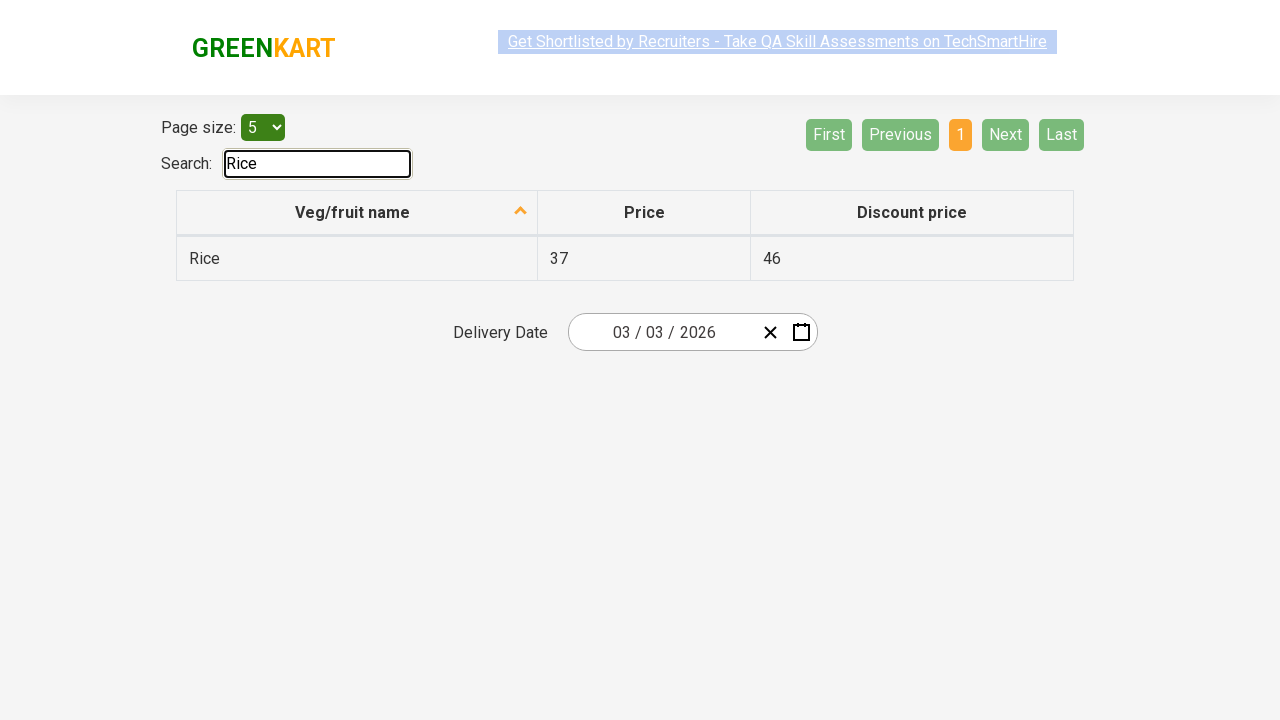

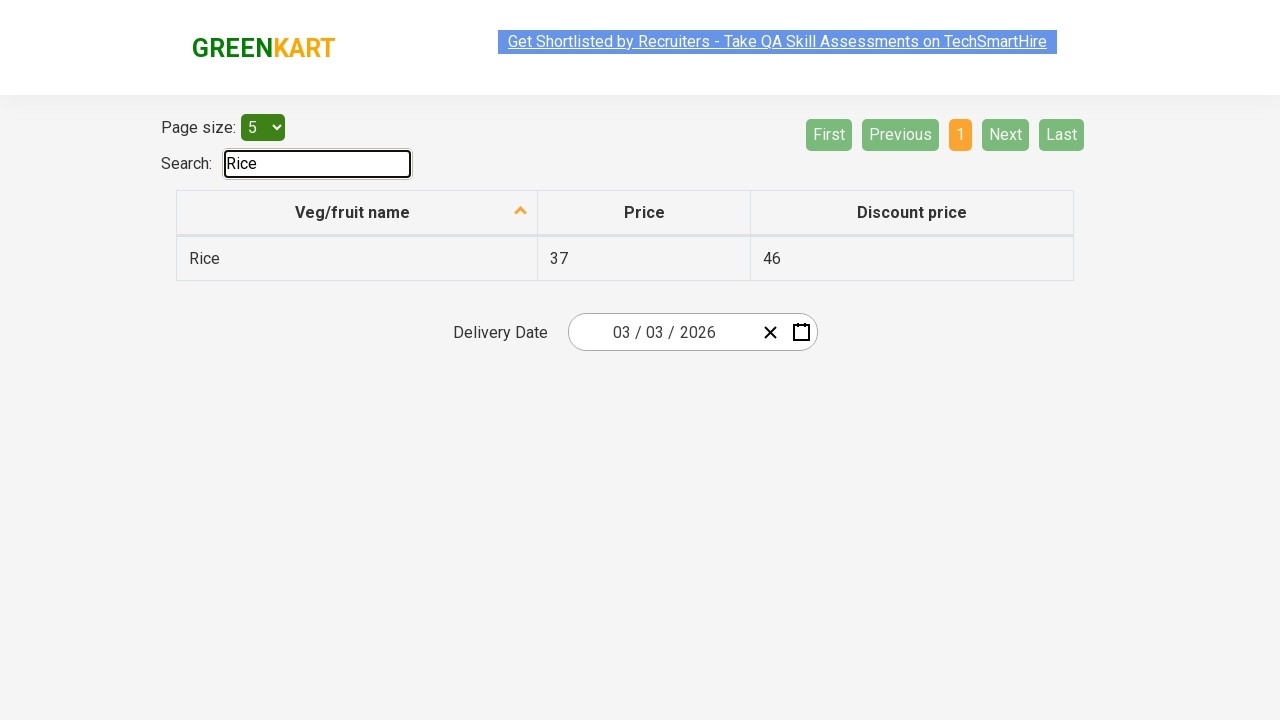